Navigates to the client page and retrieves the page title

Starting URL: https://rahulshettyacademy.com/client/

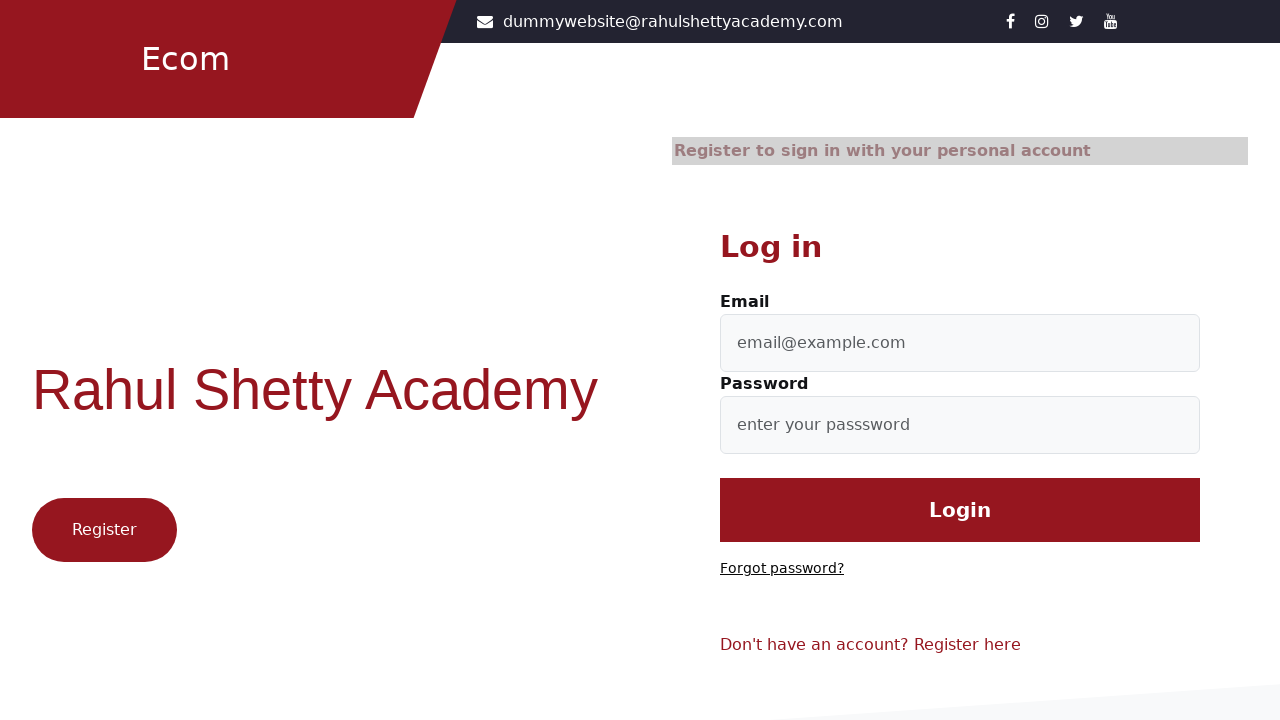

Retrieved page title from client page
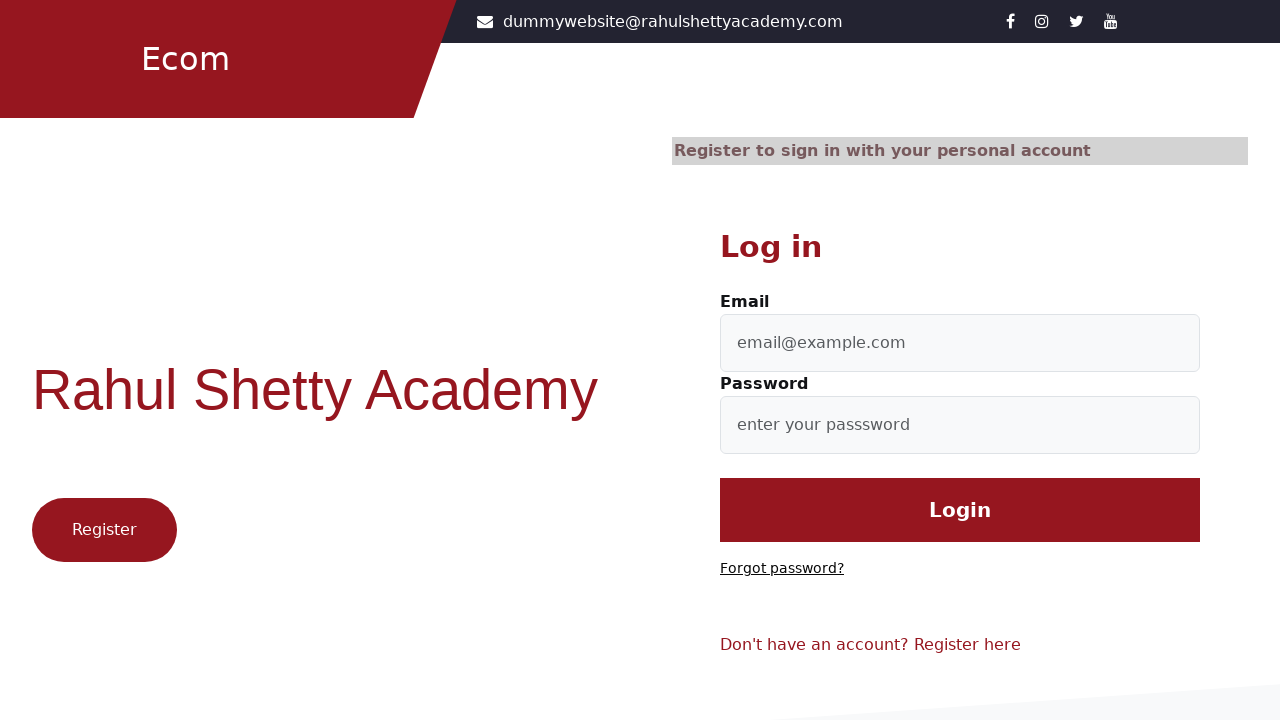

Printed page title to console
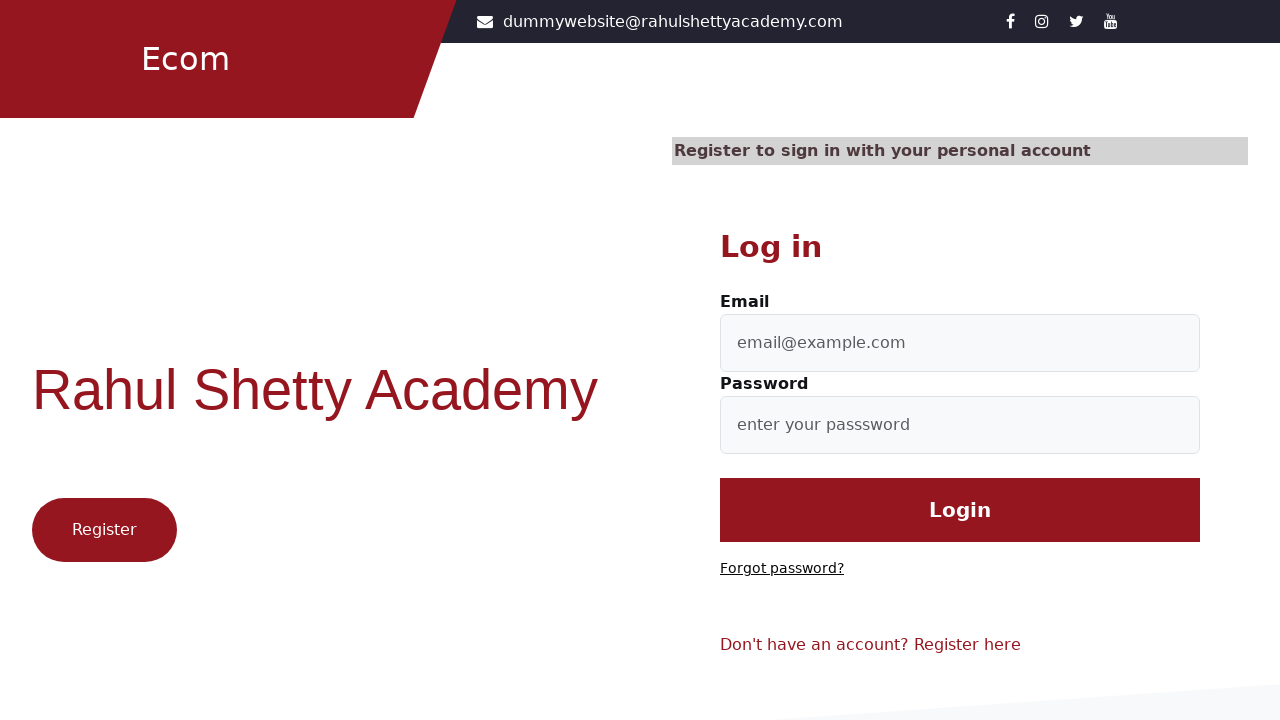

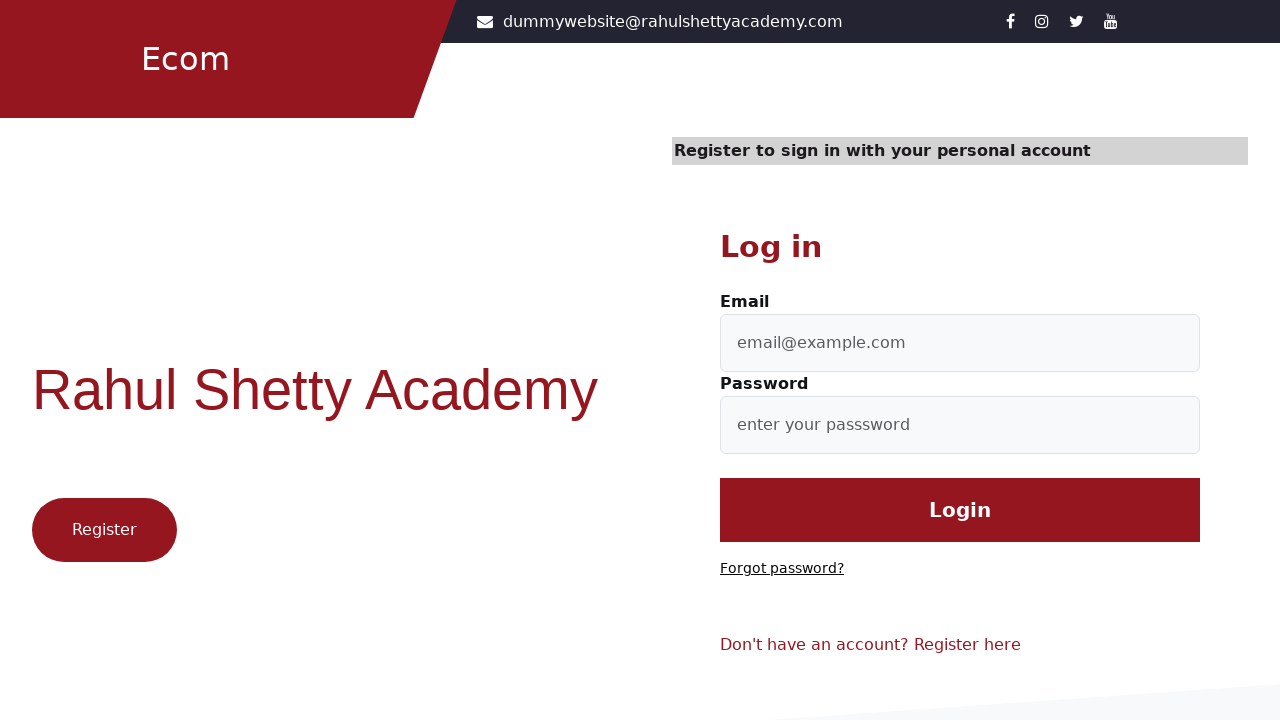